Tests window switching functionality by navigating through different course categories on Kyna.vn online learning platform

Starting URL: https://kyna.vn/

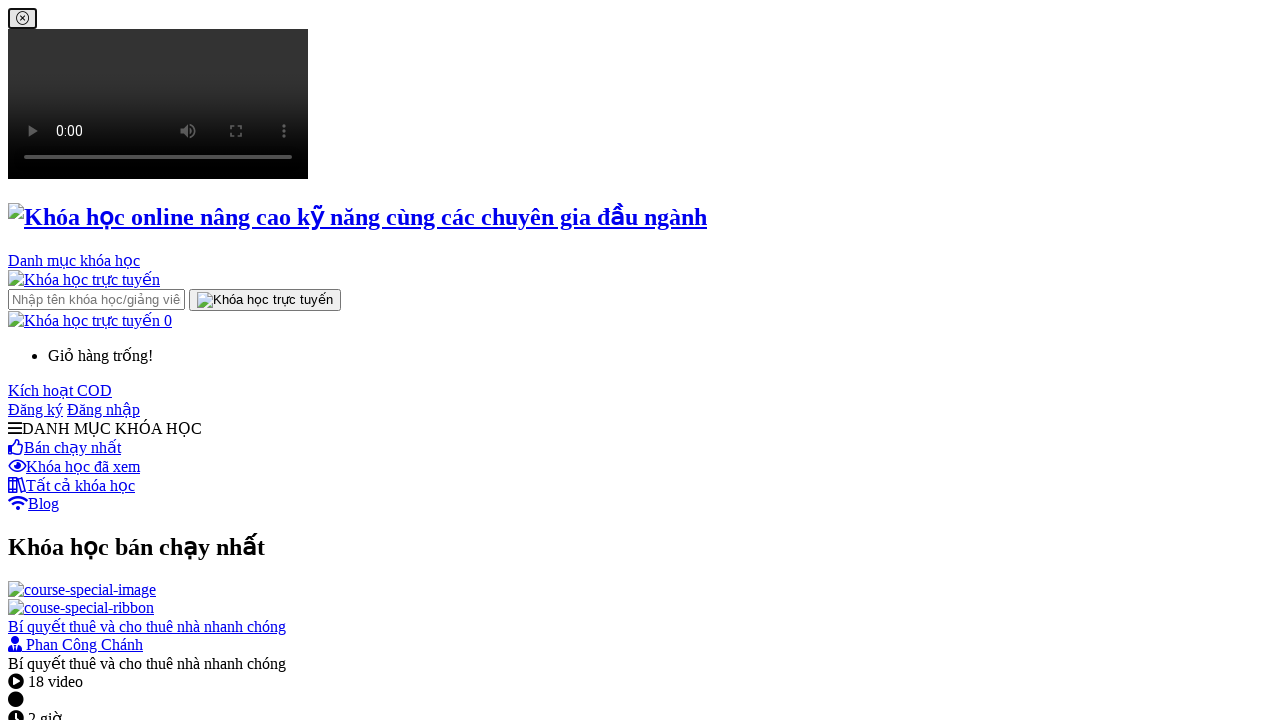

Clicked on 'Khóa học combo' link at (640, 360) on xpath=//div[@class='title' and text()='Khóa học combo']
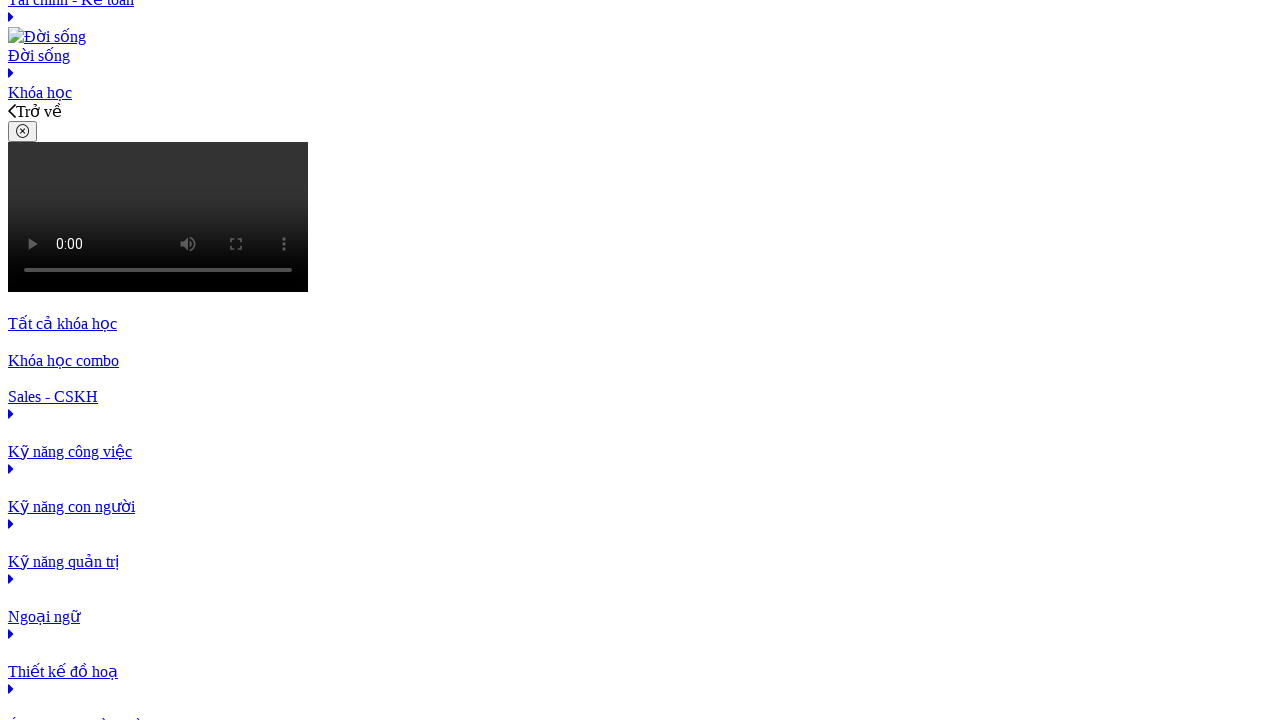

New page opened for 'Khóa học combo' and loaded
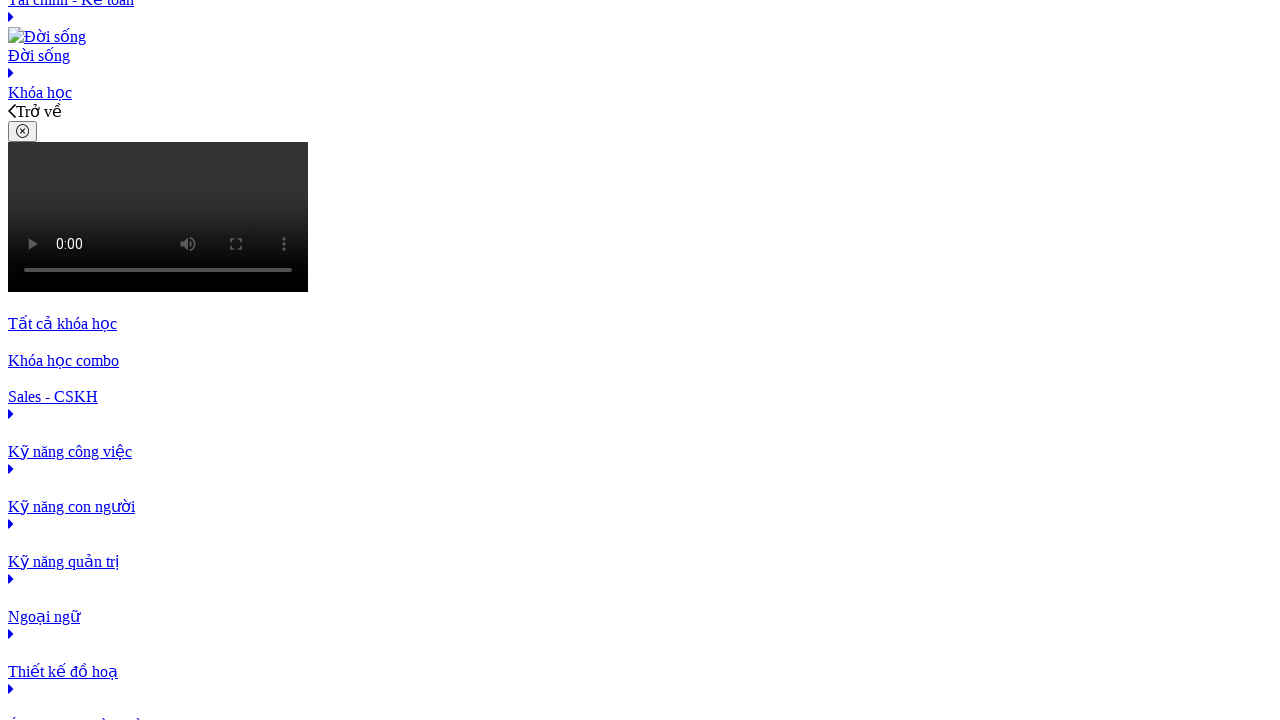

Switched back to main page
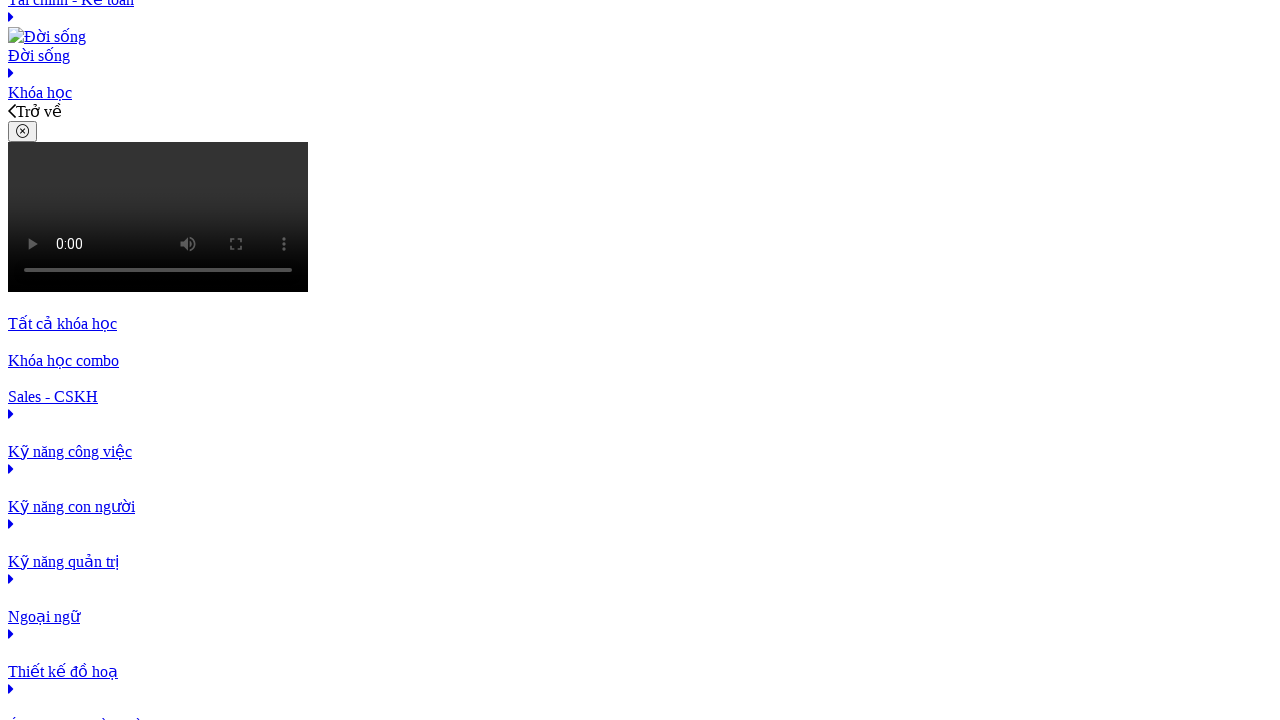

Clicked on 'Sales - CSKH' link at (640, 397) on xpath=//div[@class='title' and text()='Sales - CSKH']
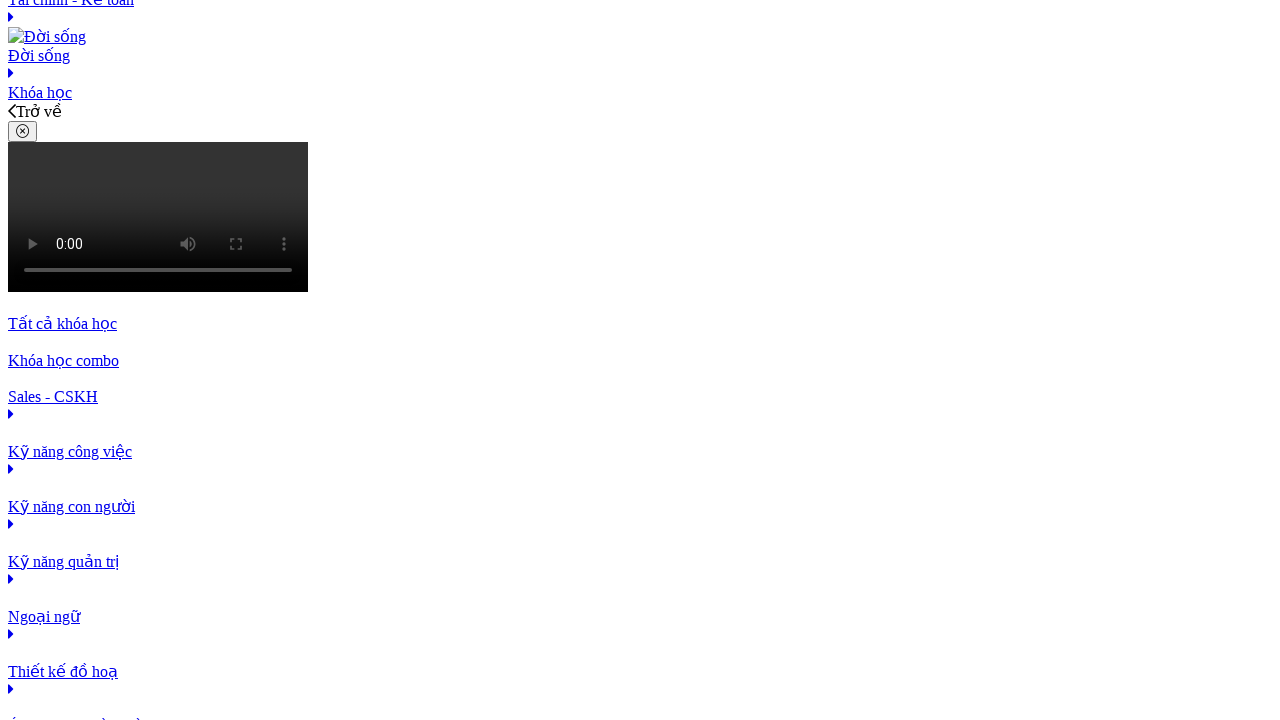

New page opened for 'Sales - CSKH' and loaded
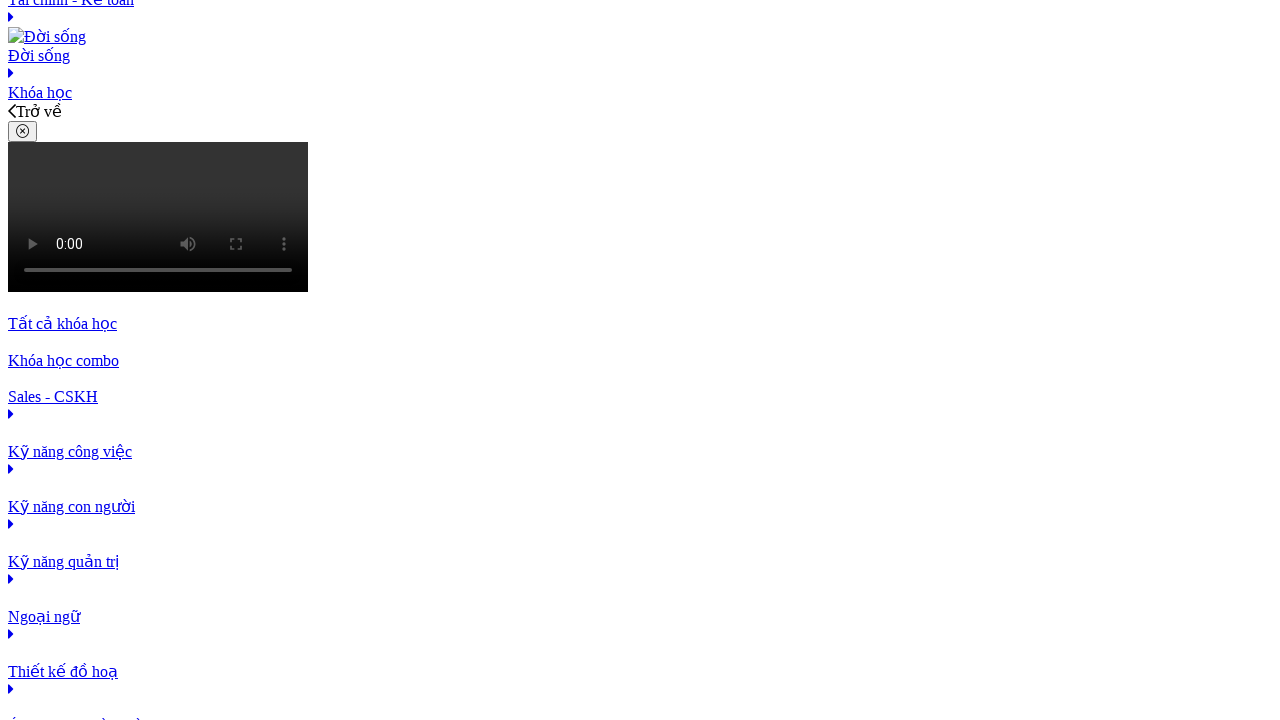

Switched back to main page
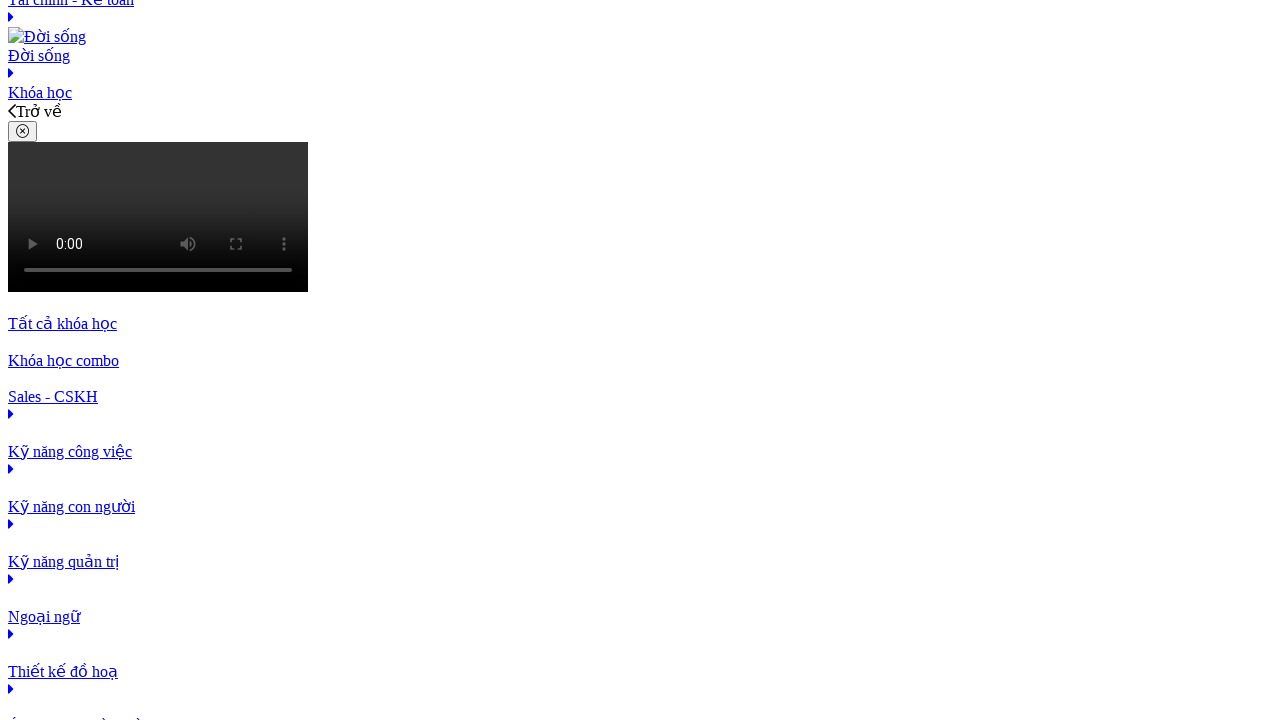

Clicked on 'Kỹ năng công việc' link at (640, 451) on xpath=//div[@class='title' and text()='Kỹ năng công việc']
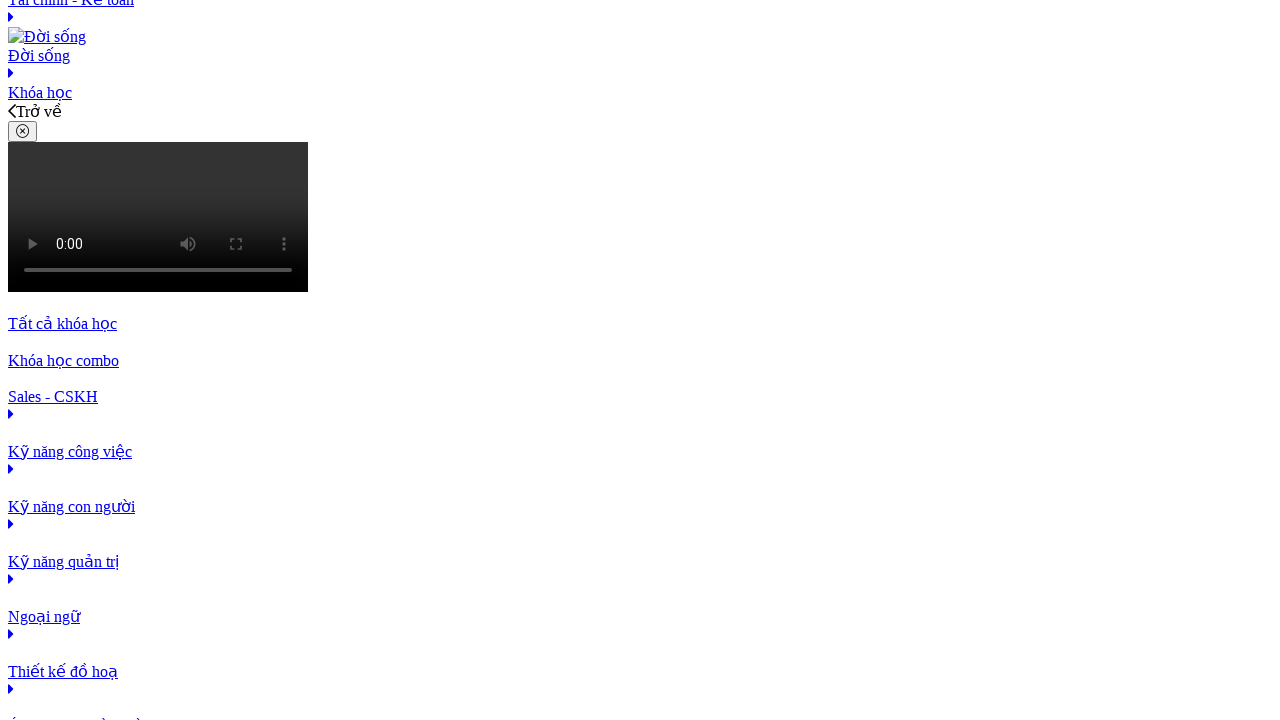

New page opened for 'Kỹ năng công việc' and loaded
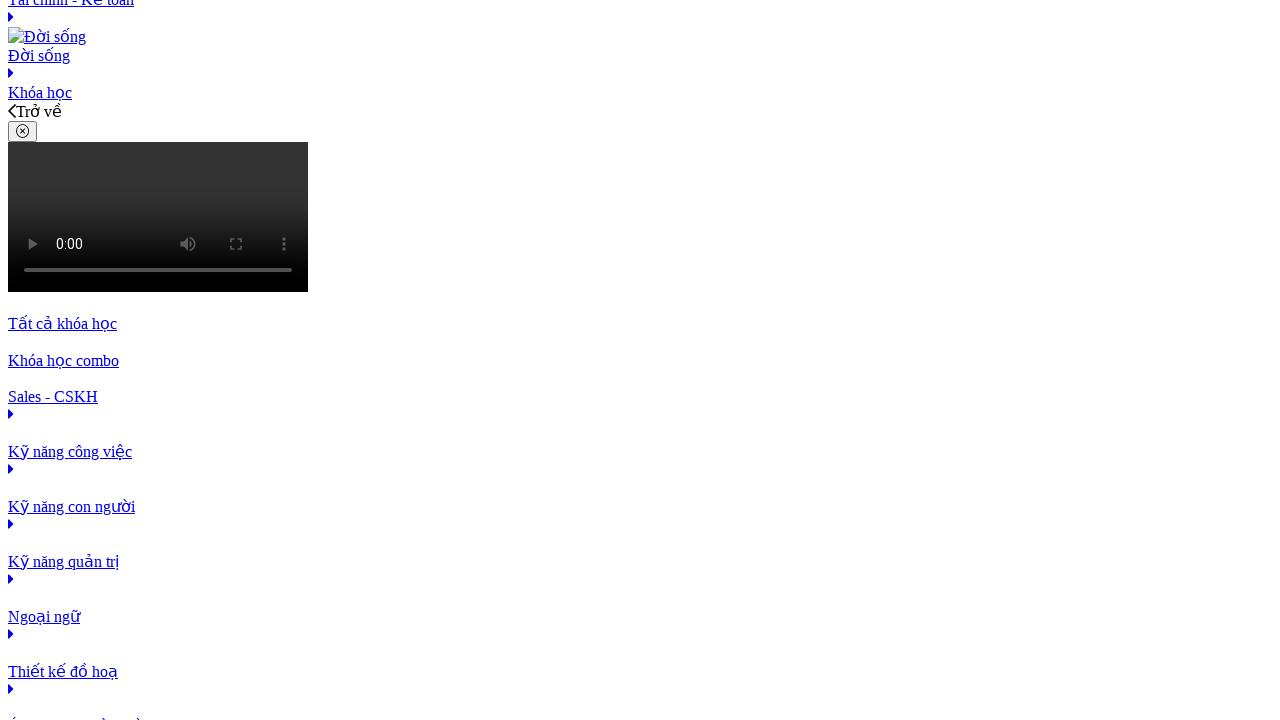

Closed all extra tabs/windows except main page
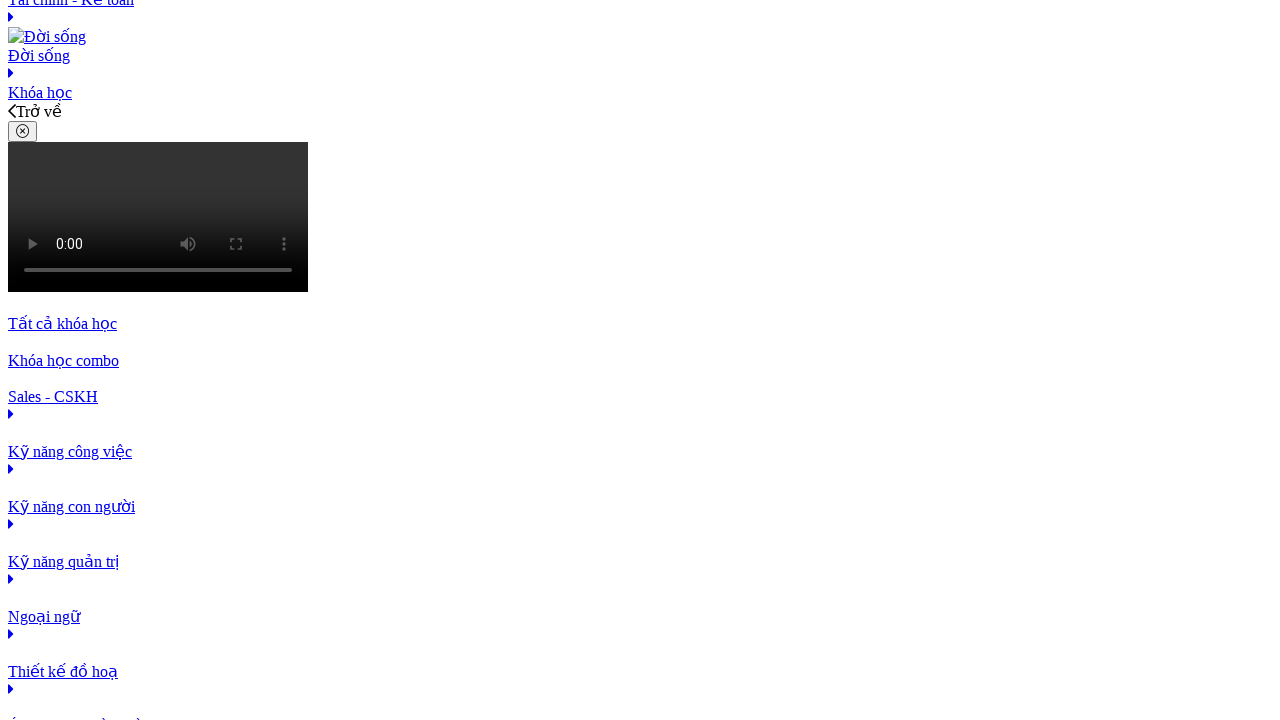

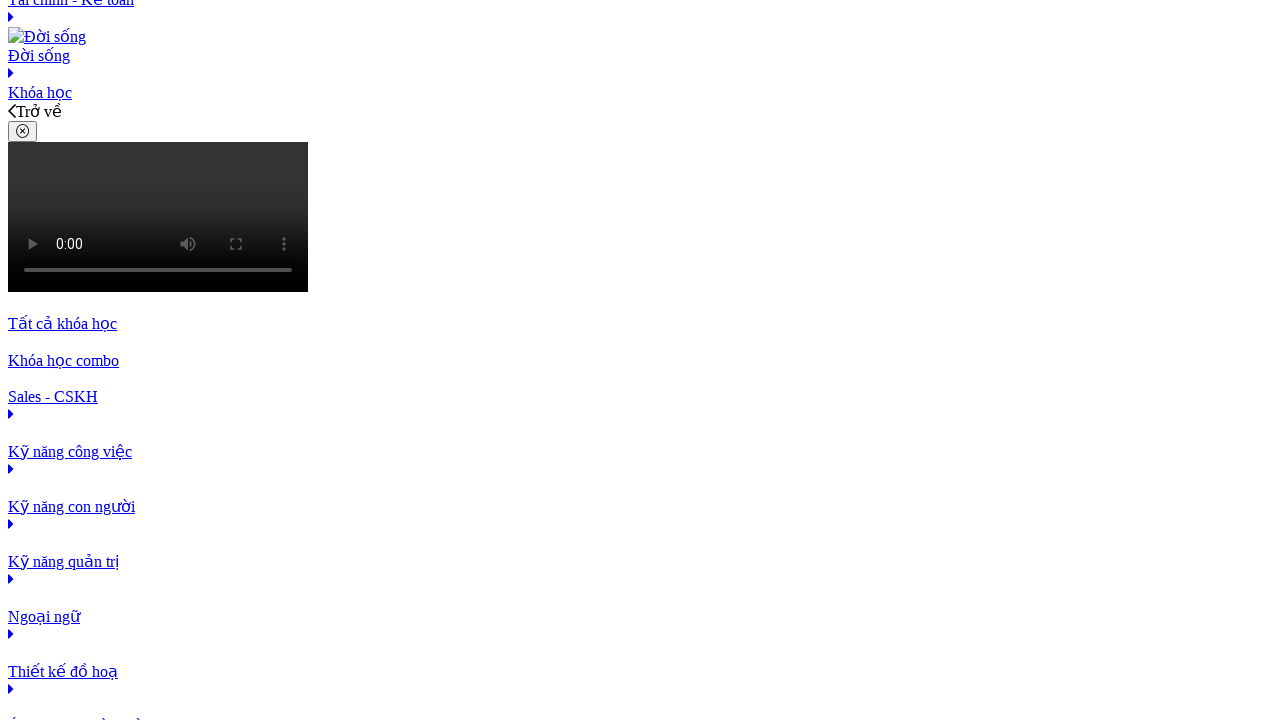